Tests drag and drop functionality on jQuery UI demo page by dragging an element to a drop target within an iframe

Starting URL: https://jqueryui.com/droppable

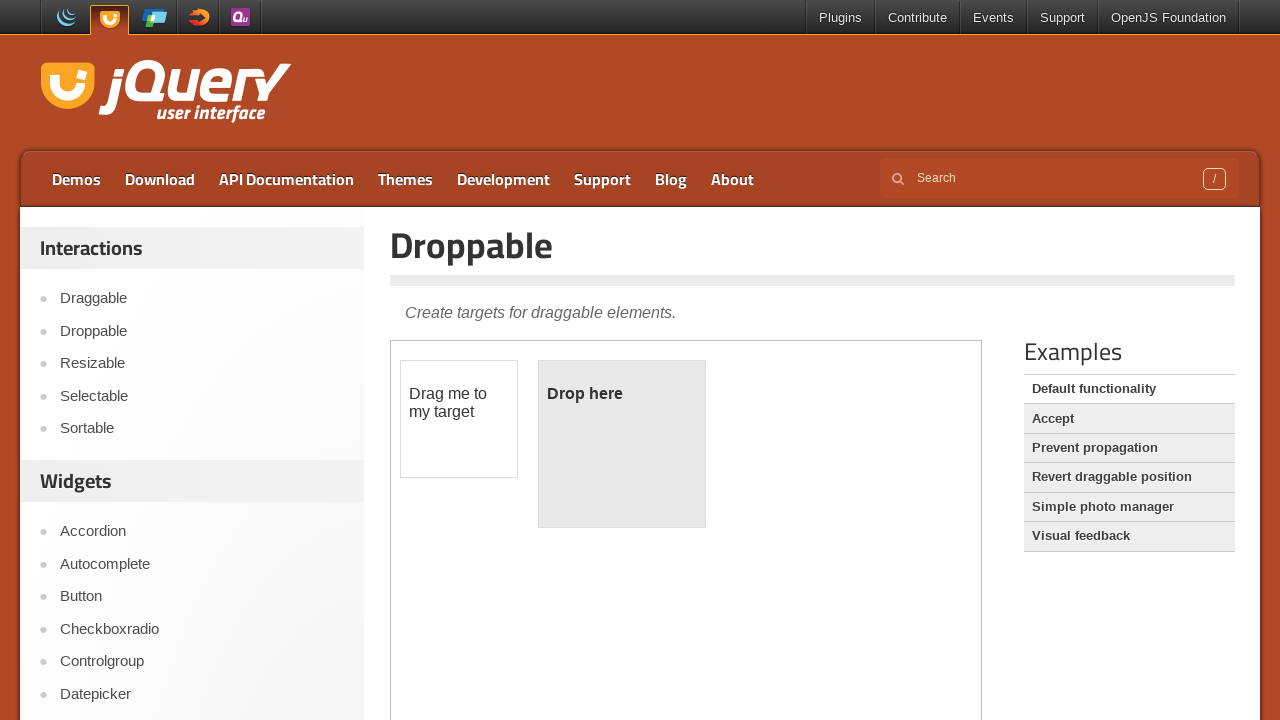

Located the iframe containing the droppable demo
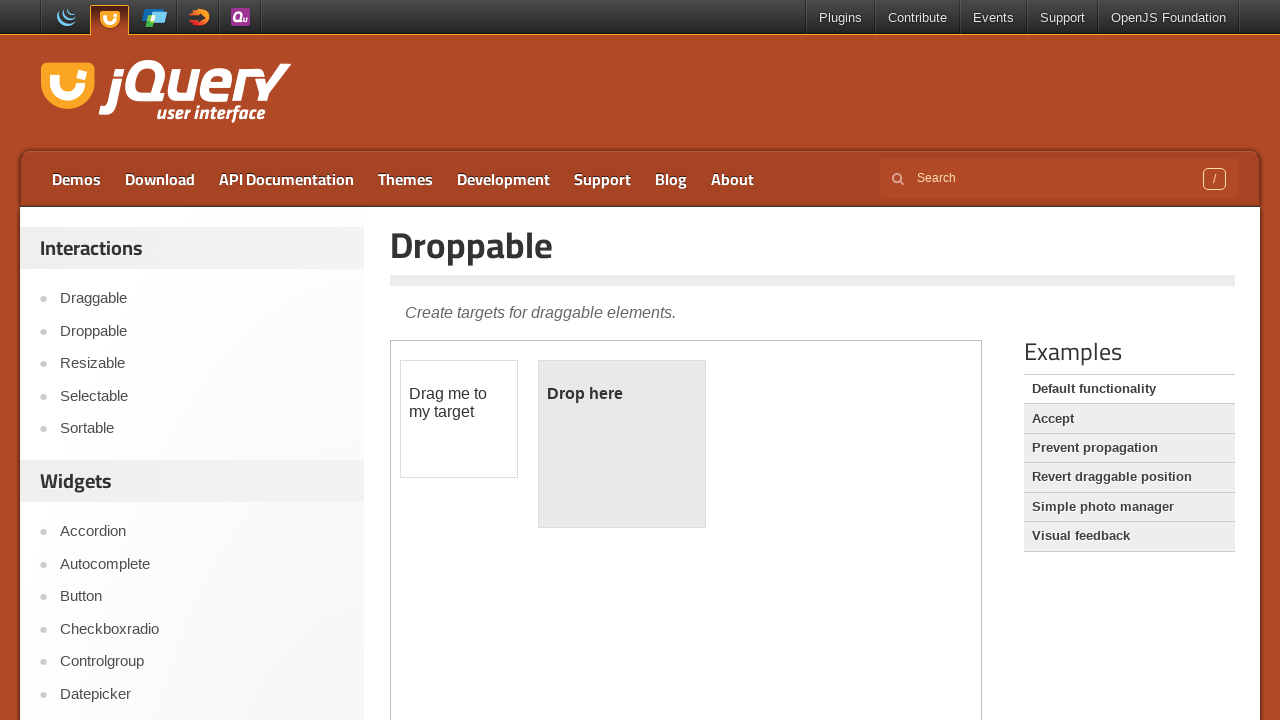

Located the draggable element 'Drag me to my target'
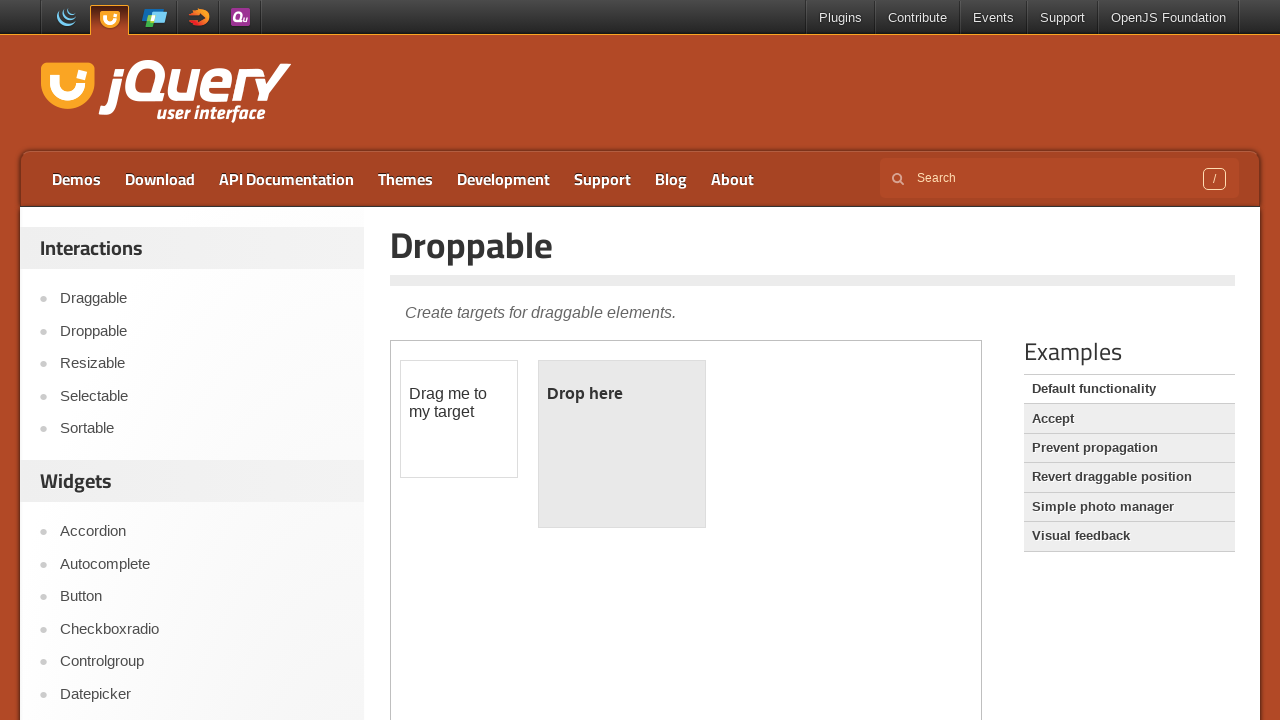

Located the drop target element 'Drop here'
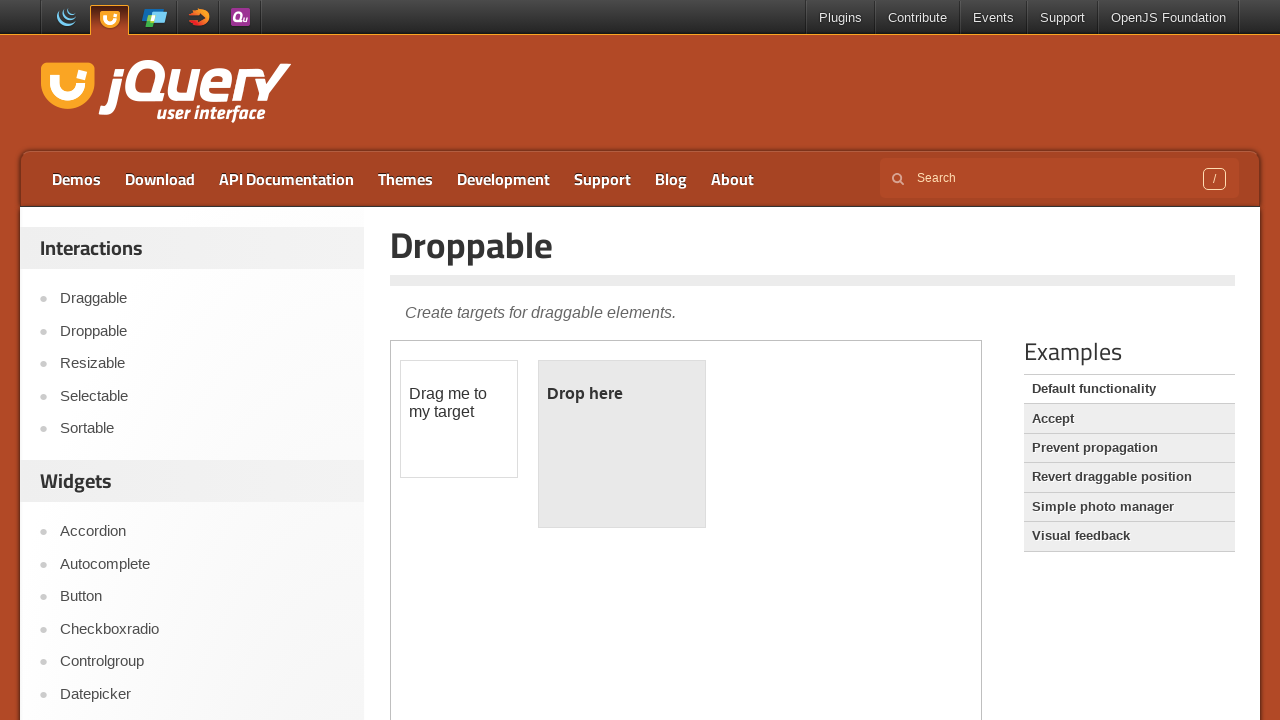

Dragged the element to the drop target successfully at (622, 394)
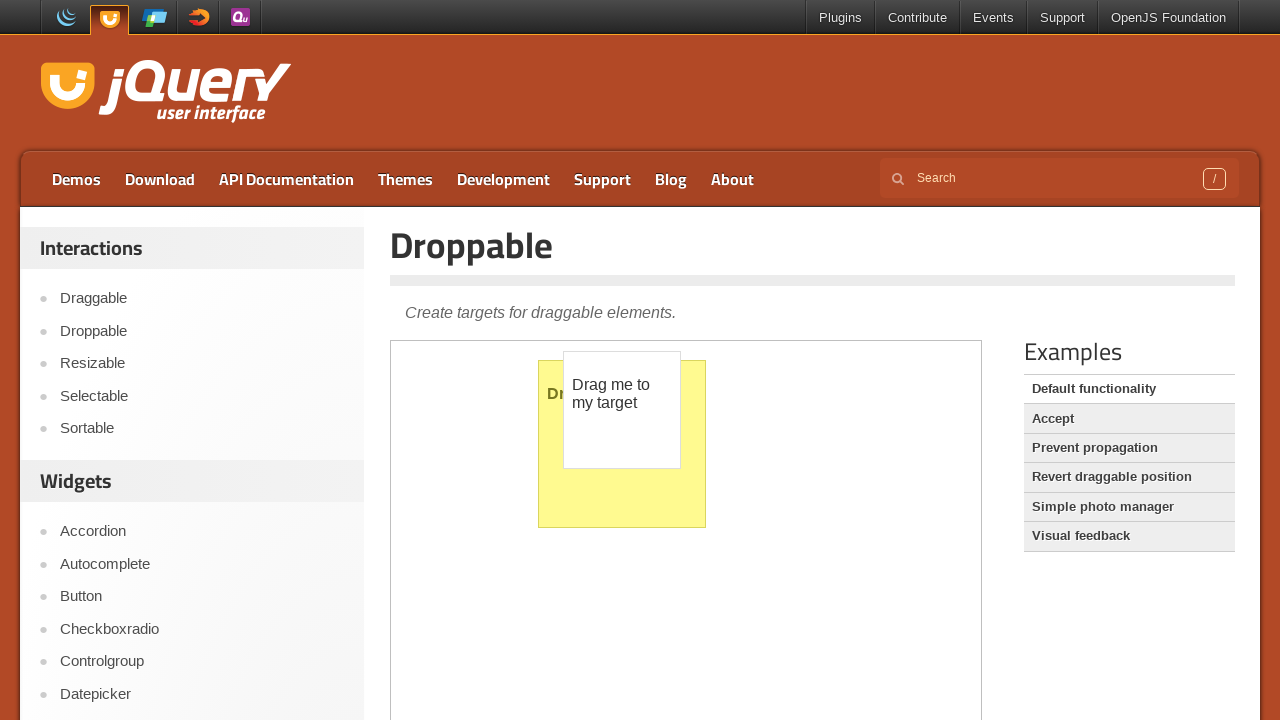

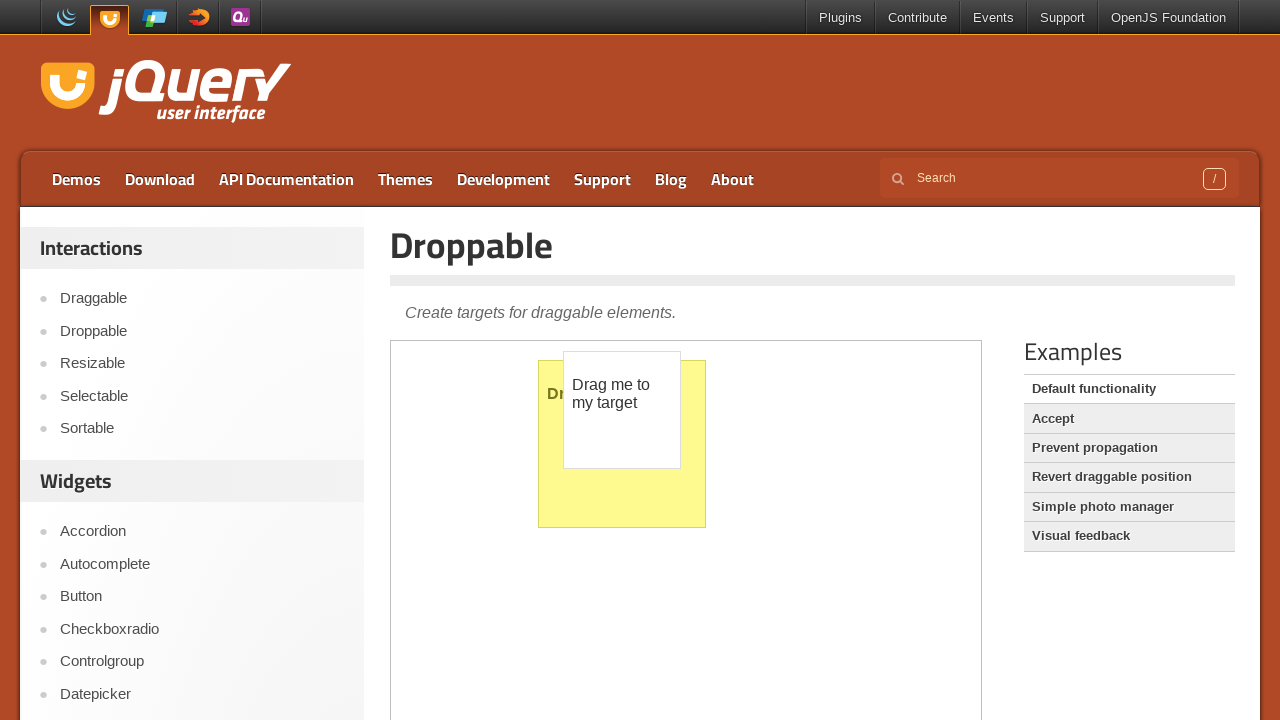